Tests drag and drop functionality on the jQueryUI droppable demo page by dragging an element and dropping it onto a target area

Starting URL: https://jqueryui.com/resources/demos/droppable/default.html

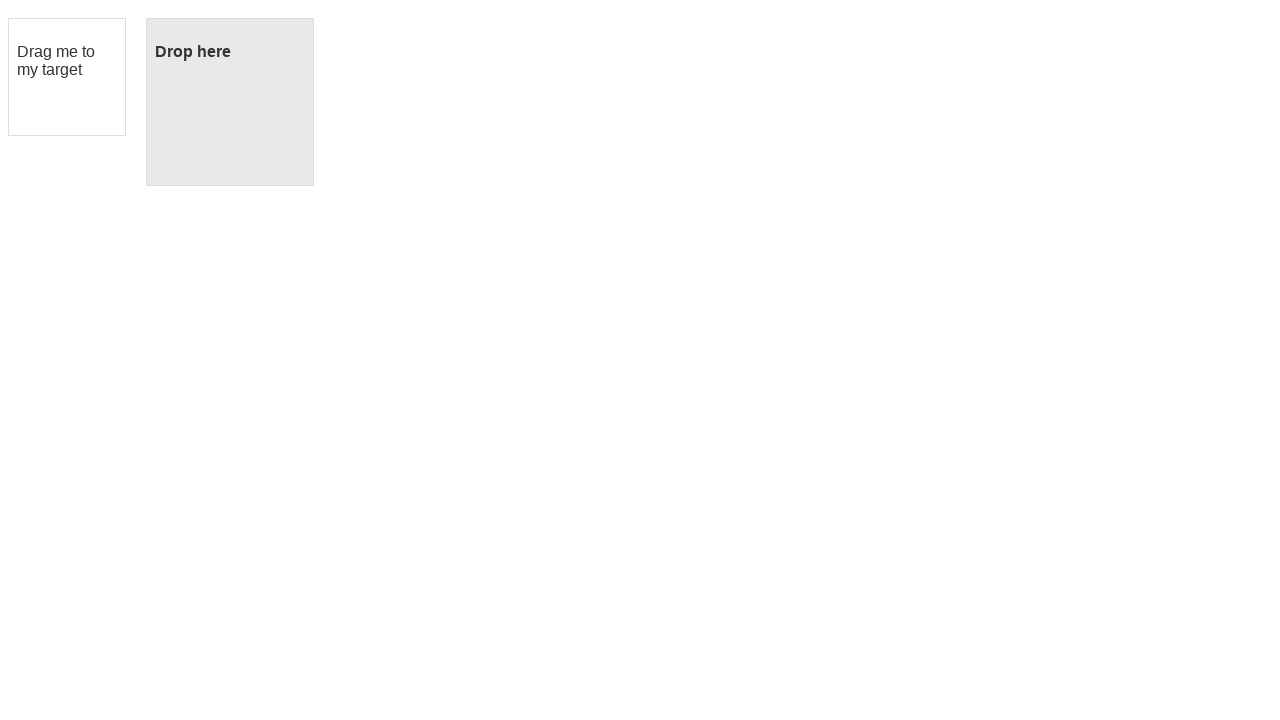

Waited for draggable element to be visible
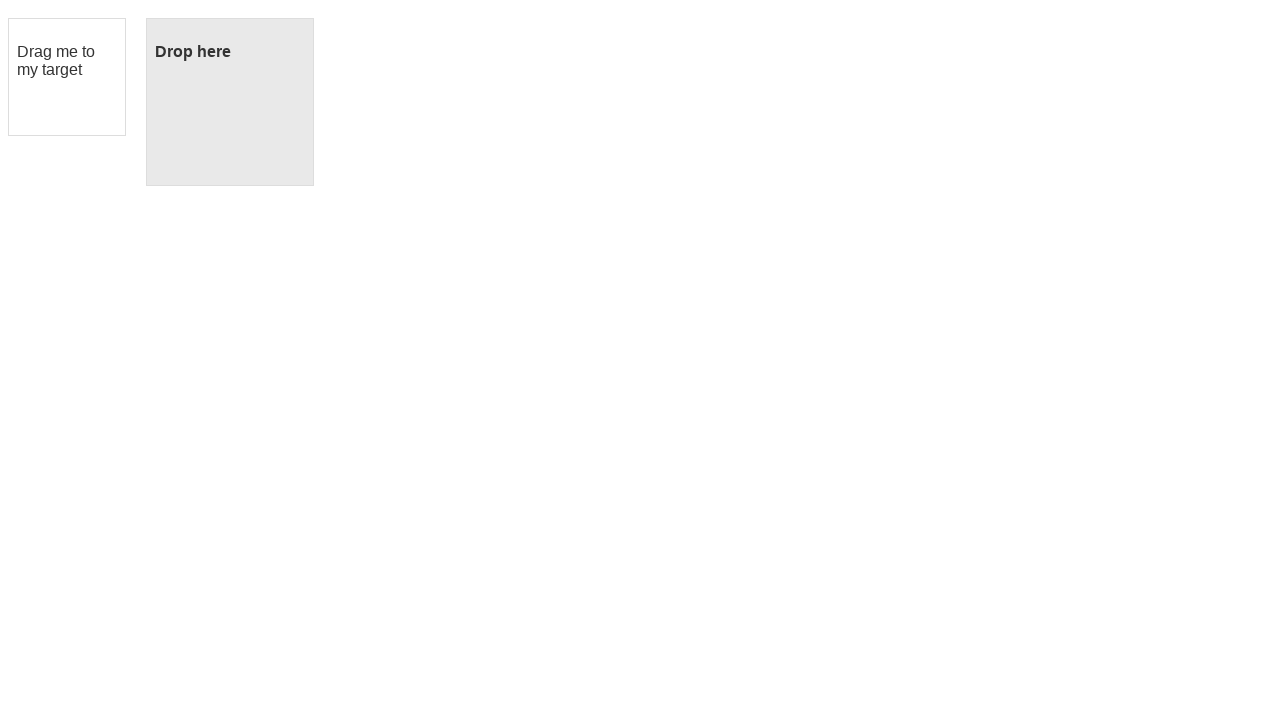

Waited for droppable target element to be visible
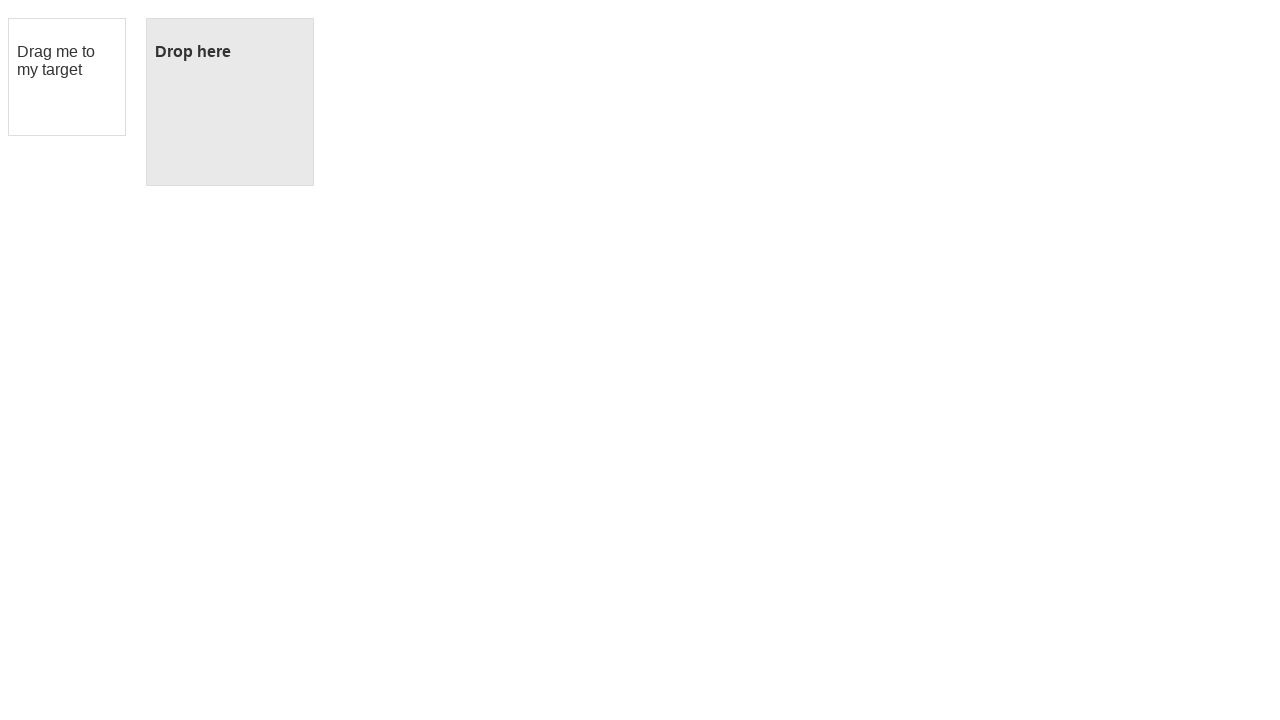

Dragged and dropped draggable element onto droppable target at (230, 102)
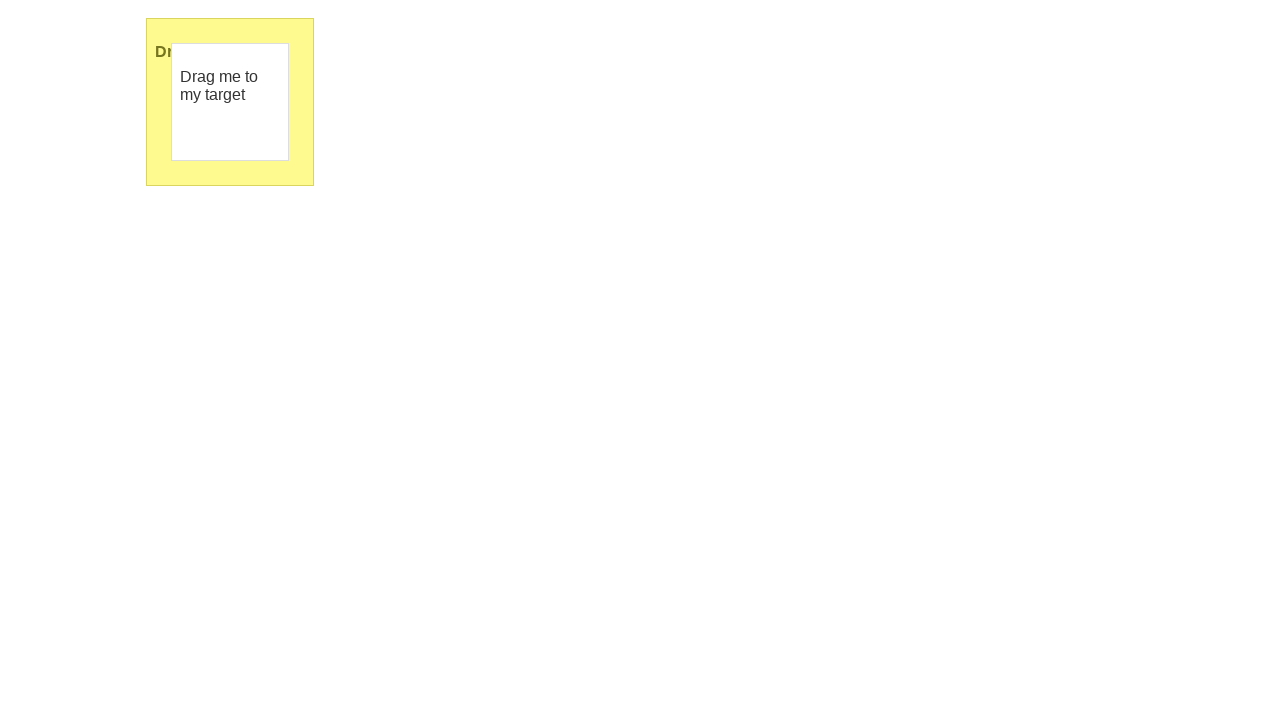

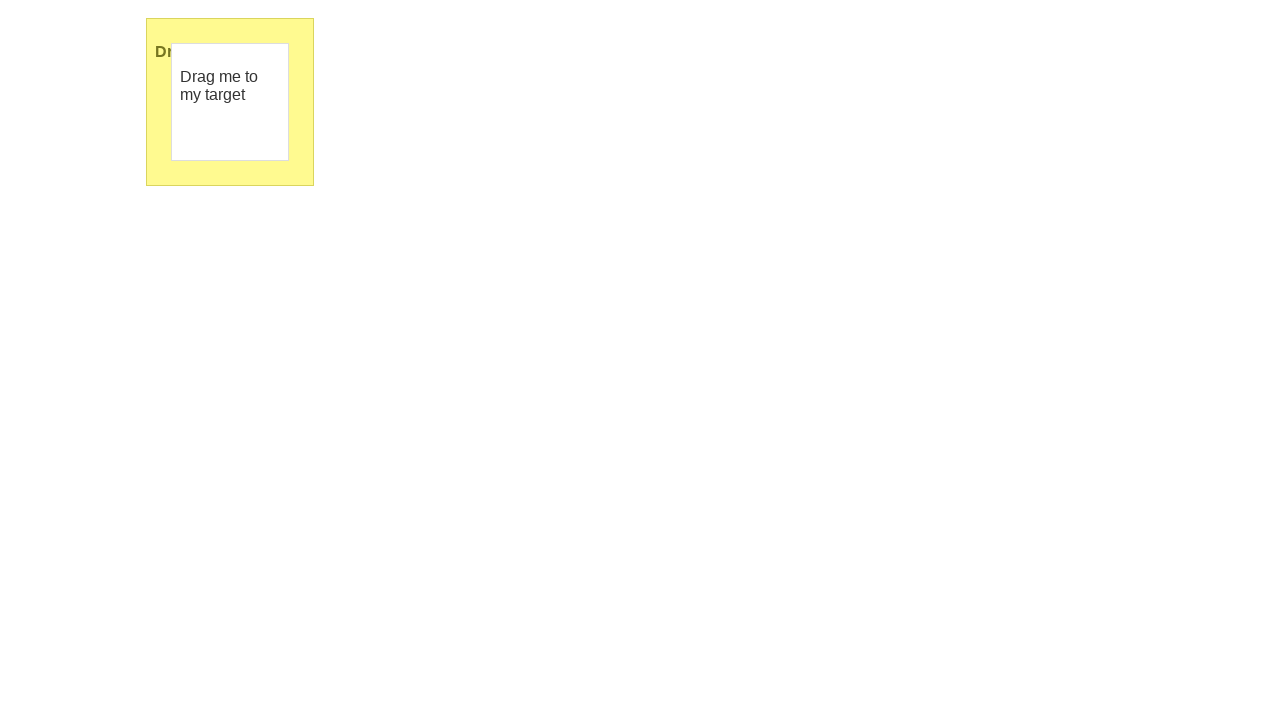